Tests filtering to display only active (incomplete) todo items

Starting URL: https://demo.playwright.dev/todomvc

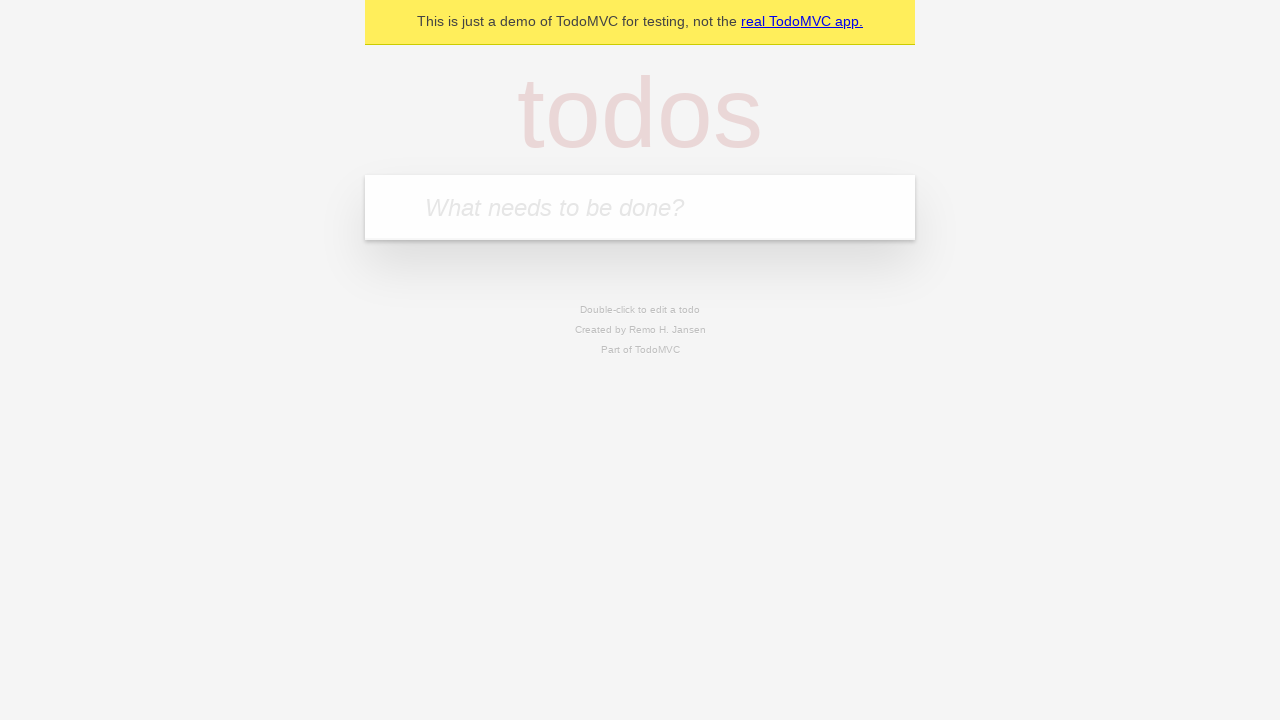

Filled new todo input with 'buy some cheese' on .new-todo
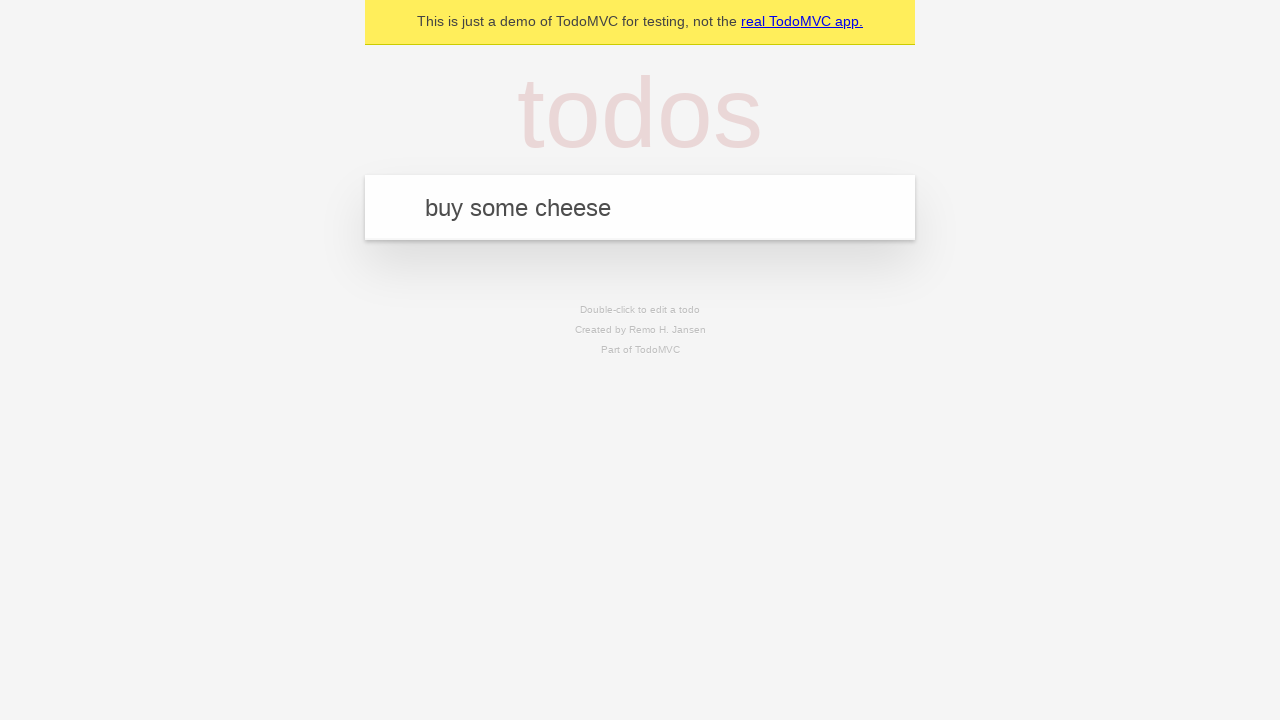

Pressed Enter to create first todo item on .new-todo
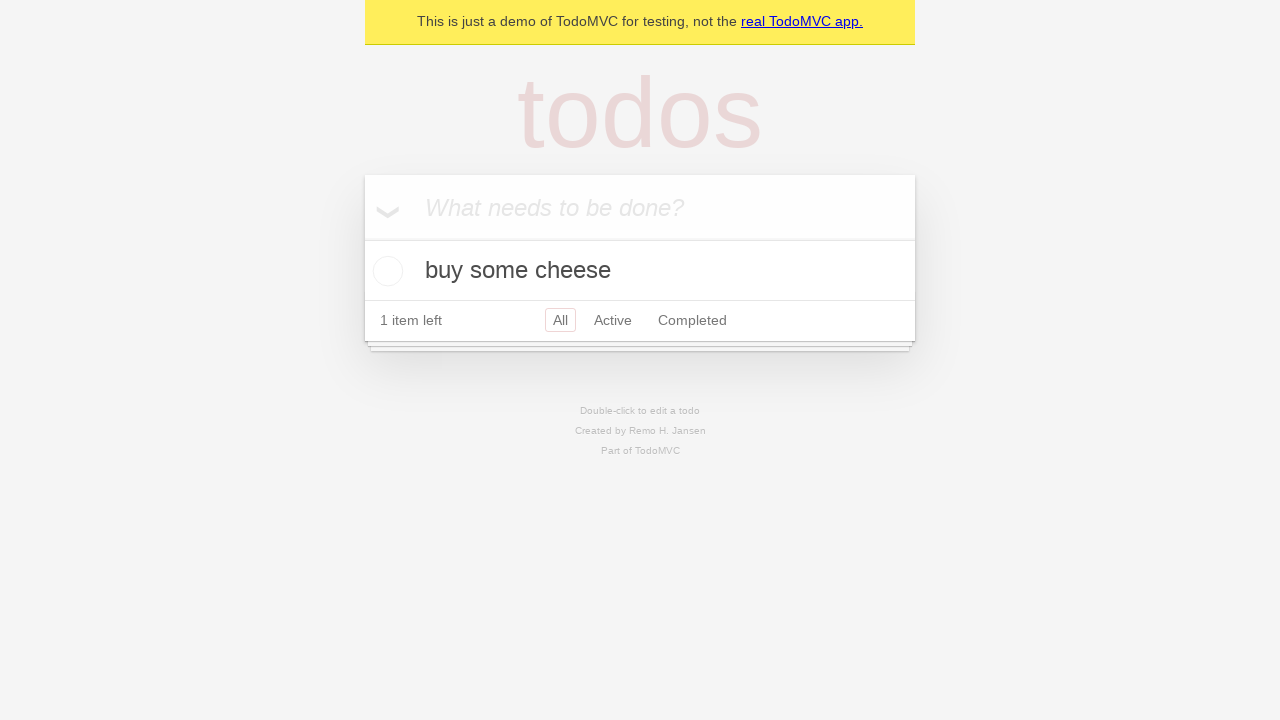

Filled new todo input with 'feed the cat' on .new-todo
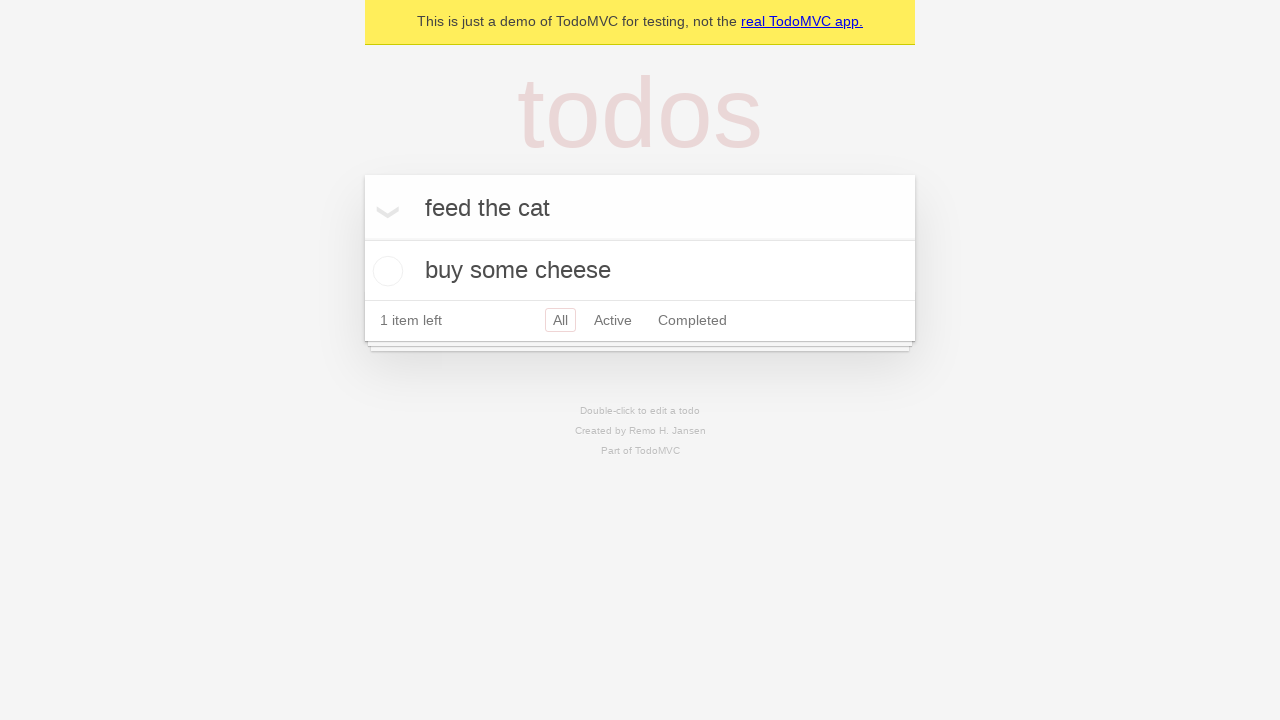

Pressed Enter to create second todo item on .new-todo
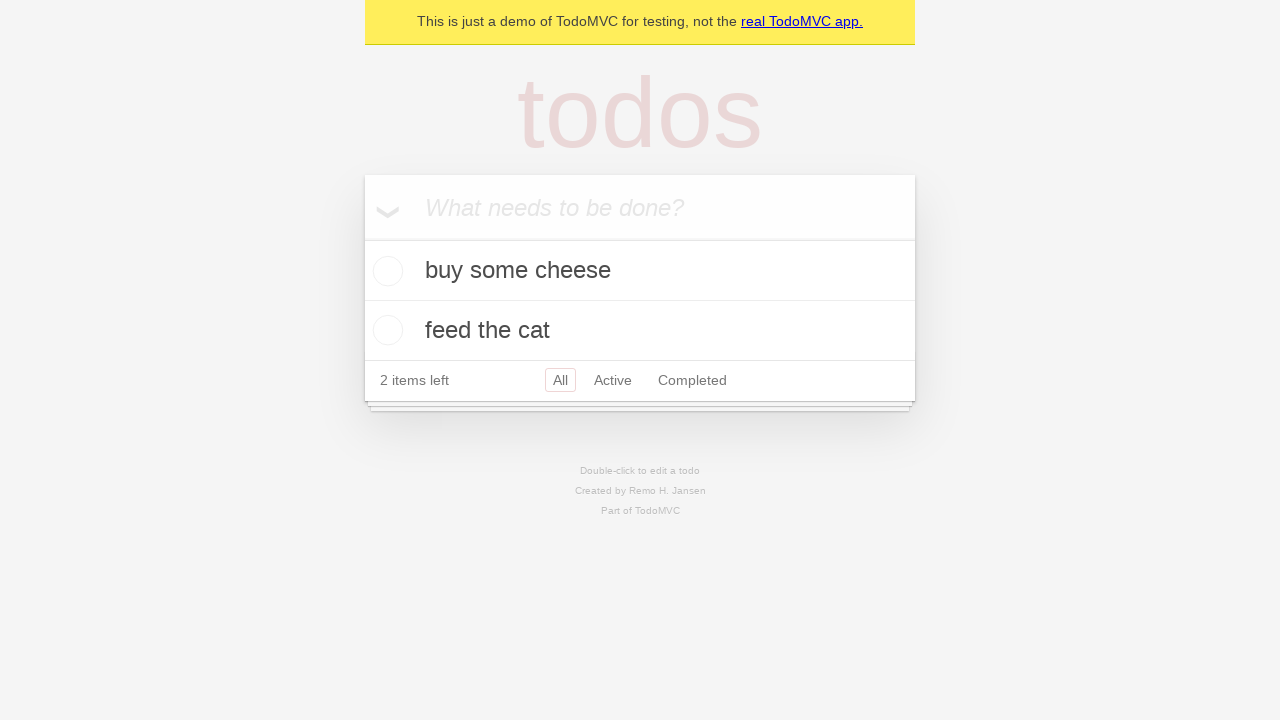

Filled new todo input with 'book a doctors appointment' on .new-todo
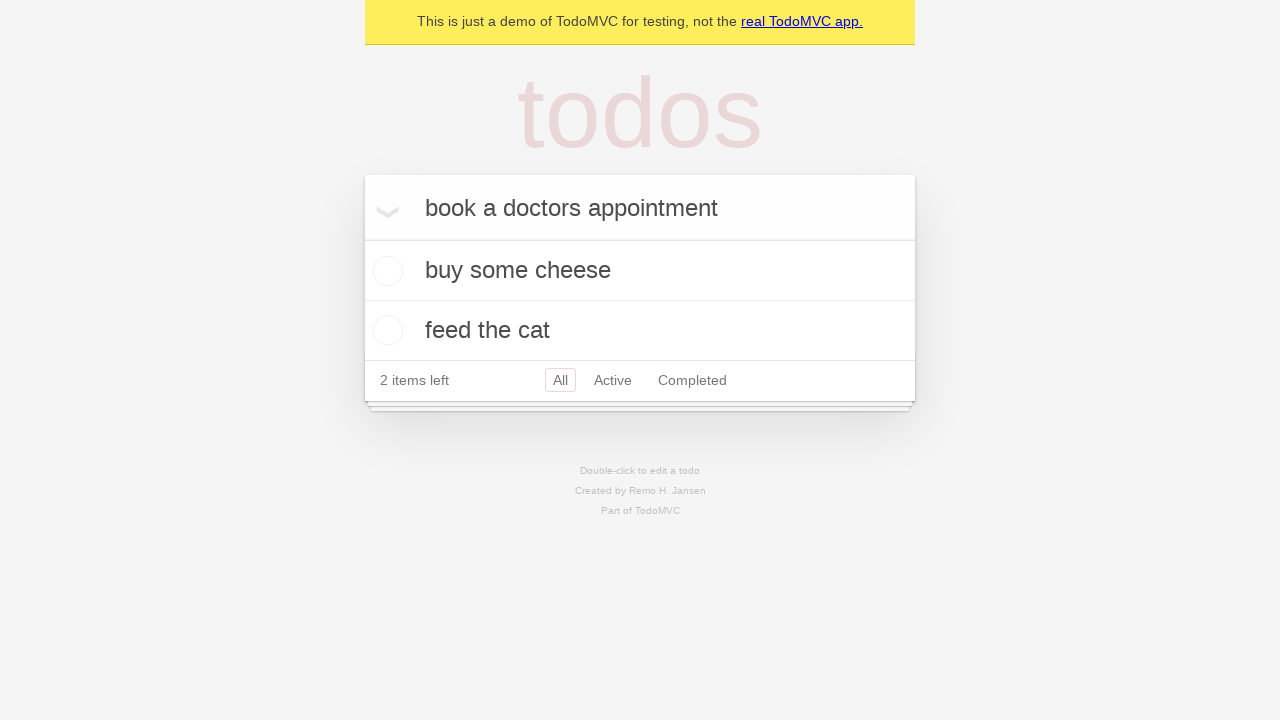

Pressed Enter to create third todo item on .new-todo
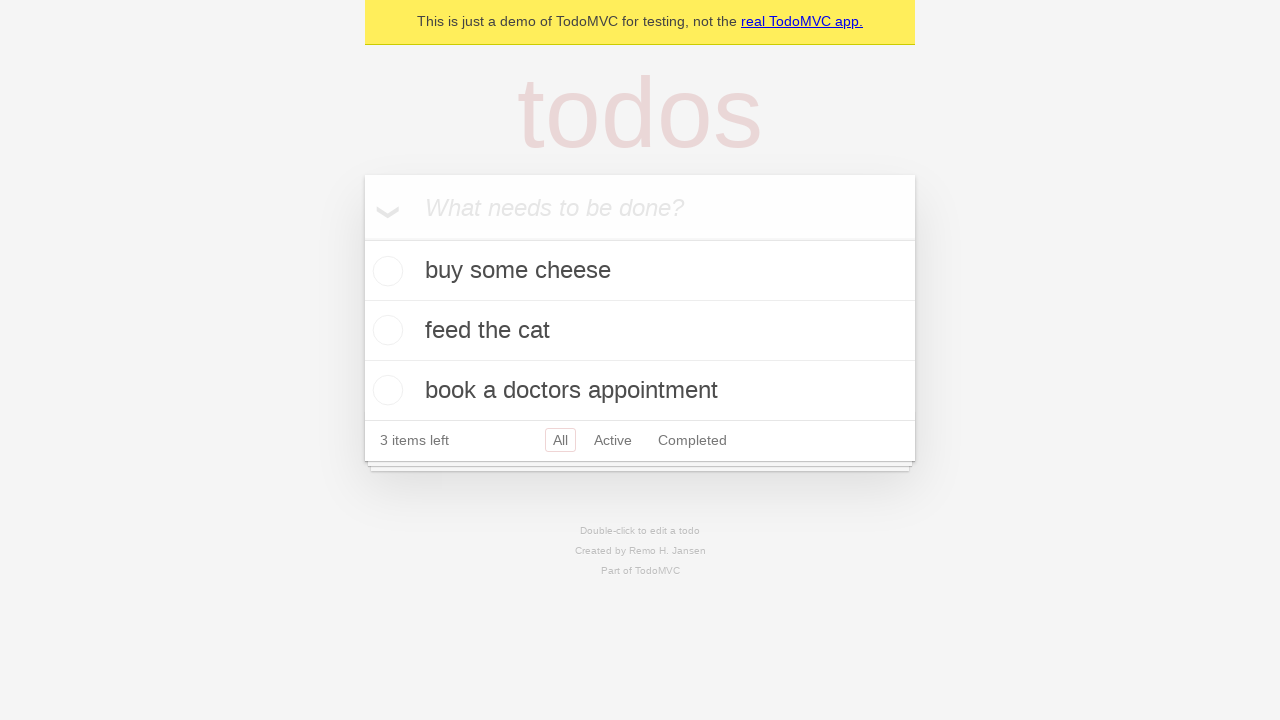

Waited for all three todo items to be created
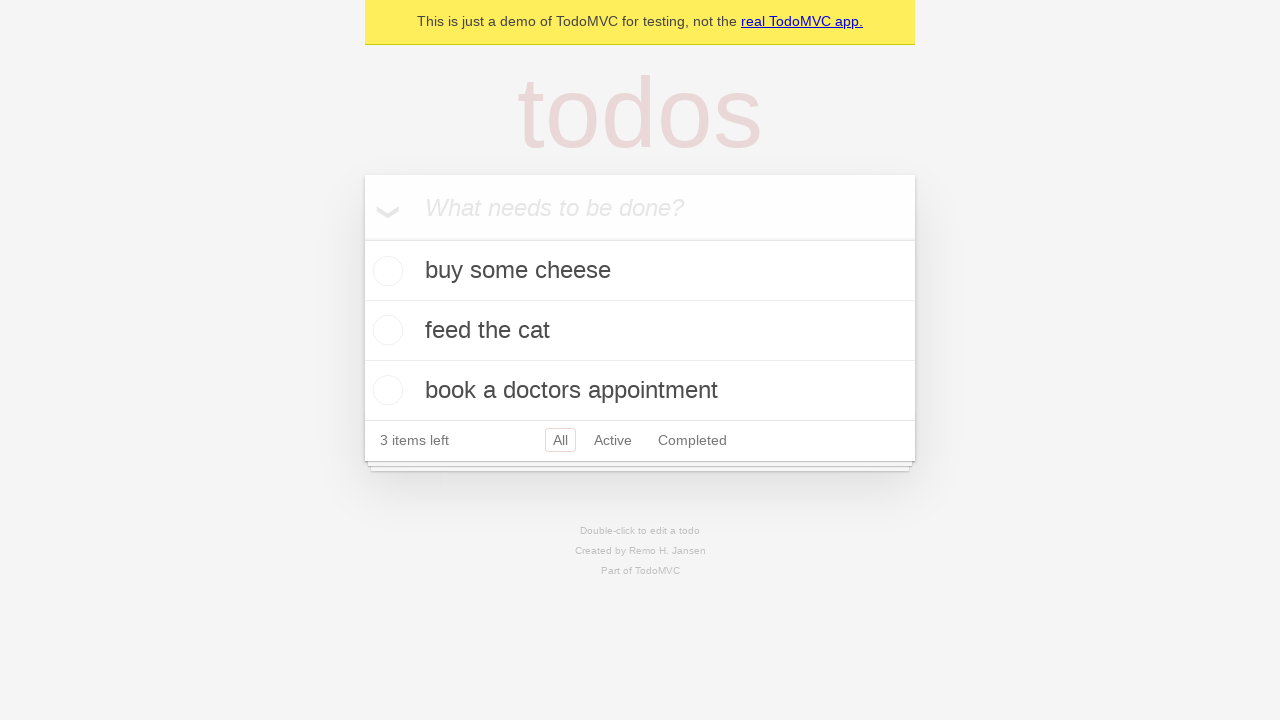

Checked the second todo item as complete at (385, 330) on .todo-list li .toggle >> nth=1
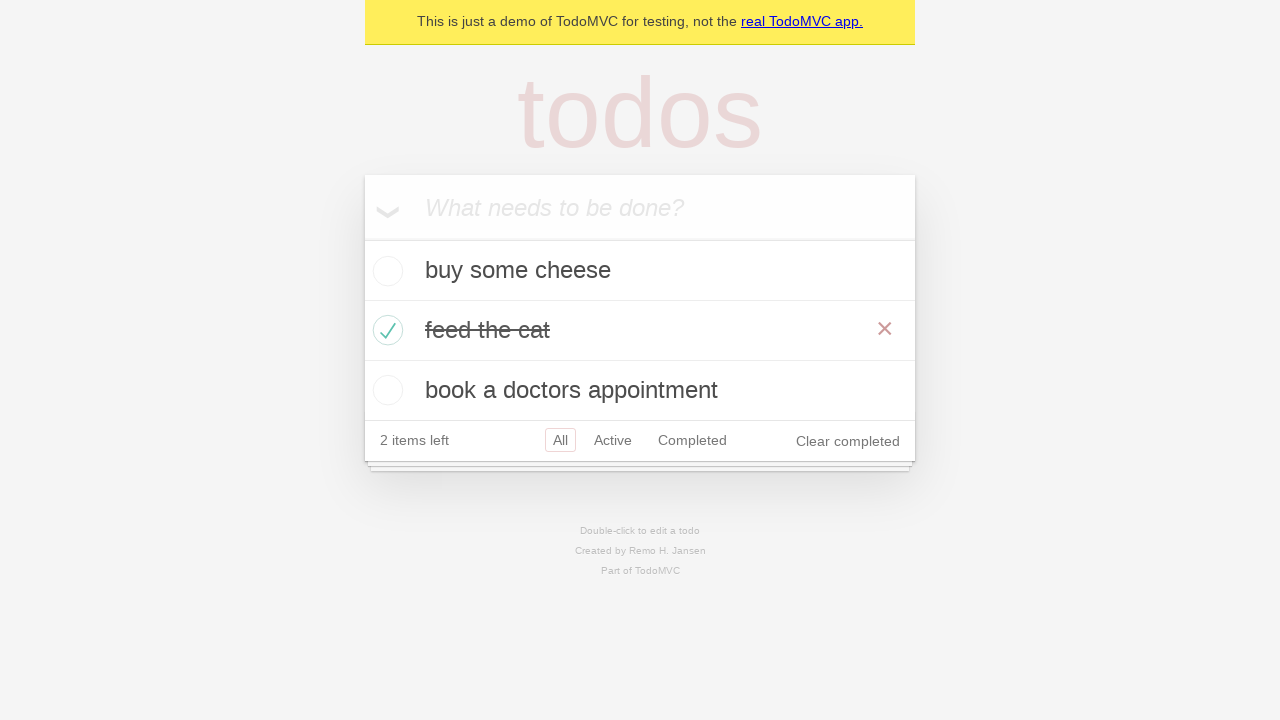

Clicked Active filter to display only incomplete items at (613, 440) on .filters >> text=Active
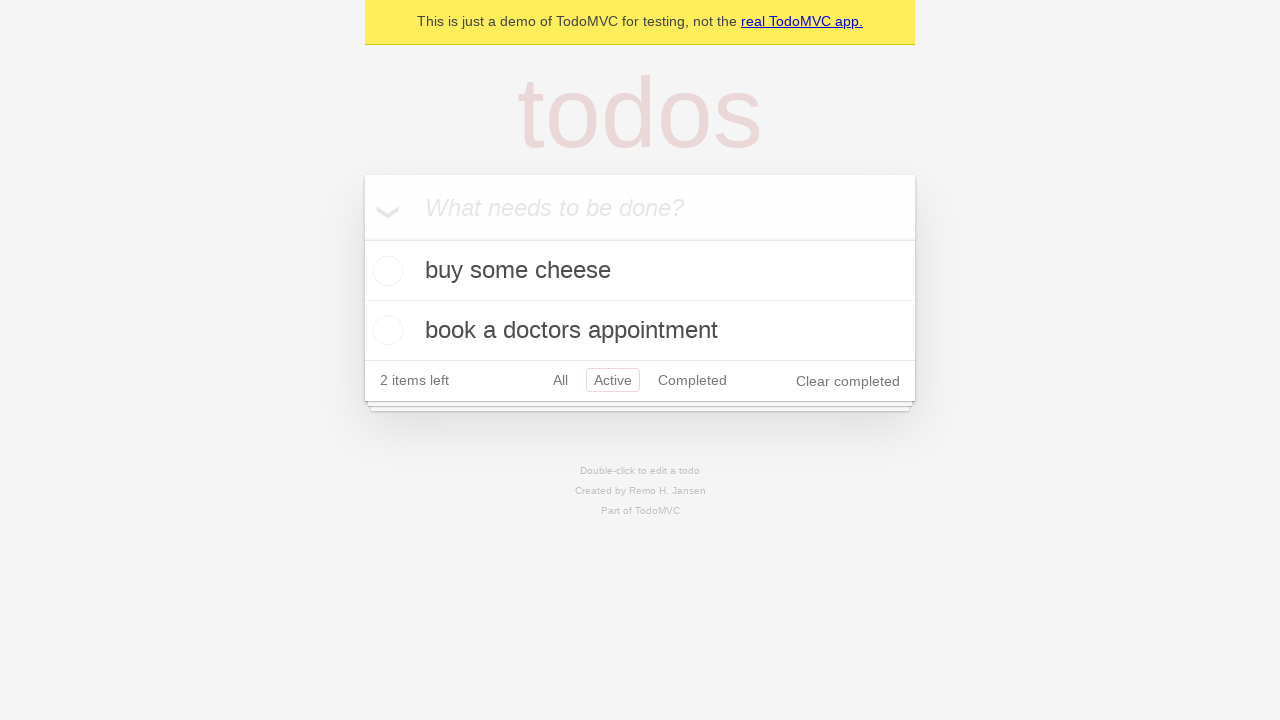

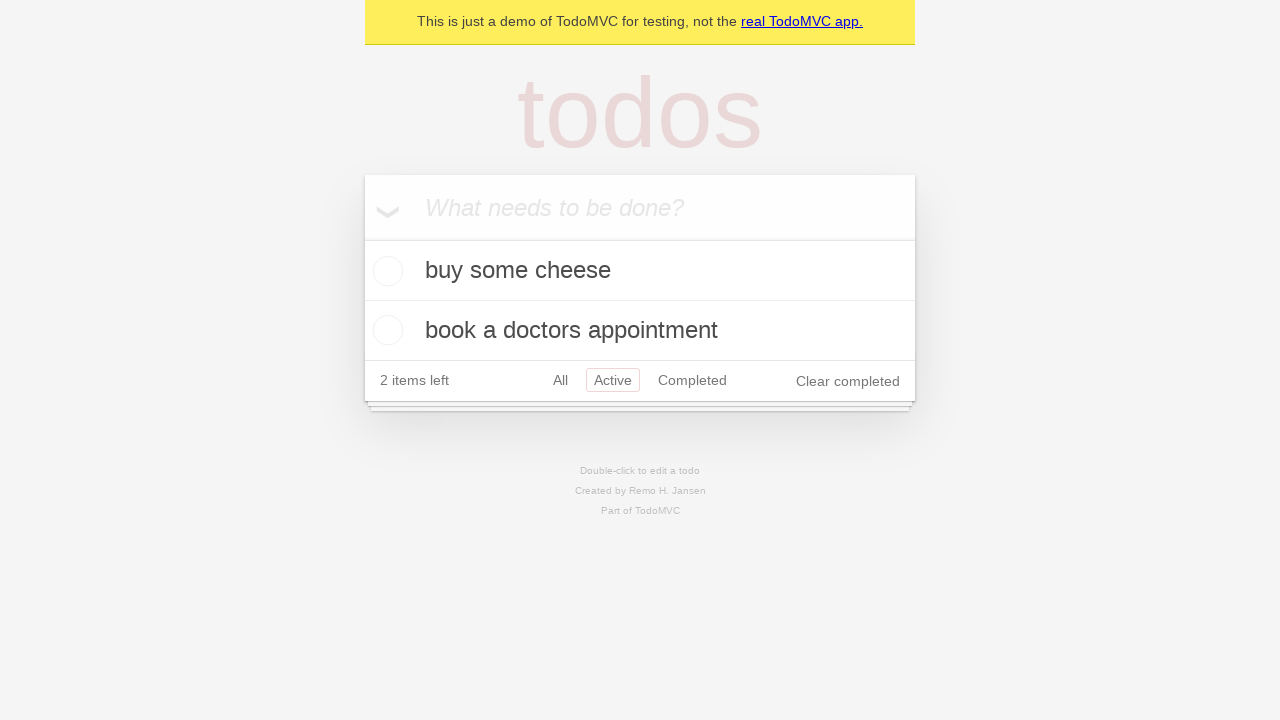